Tests navigation through the Heroku test site by clicking on "Shifting Content" link, then "Example 1: Menu Element" link, and verifies that menu items are present on the page.

Starting URL: https://the-internet.herokuapp.com/

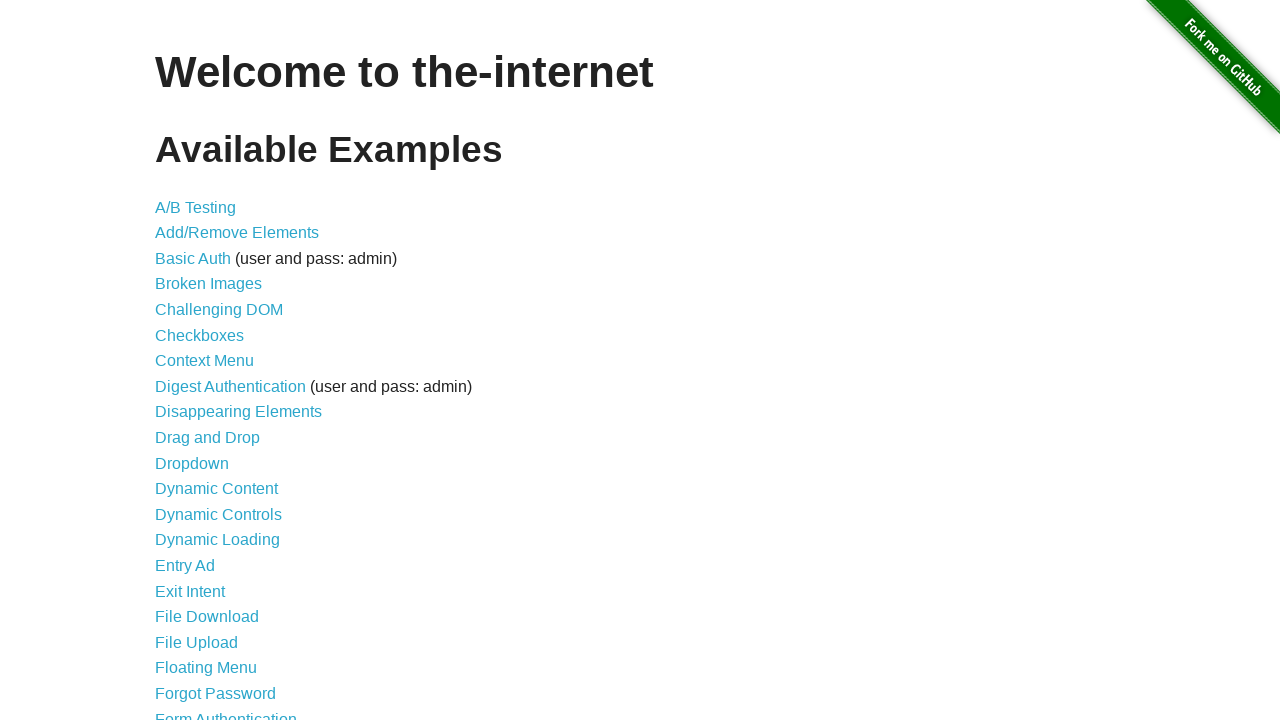

Clicked on 'Shifting Content' link at (212, 523) on a:text('Shifting Content')
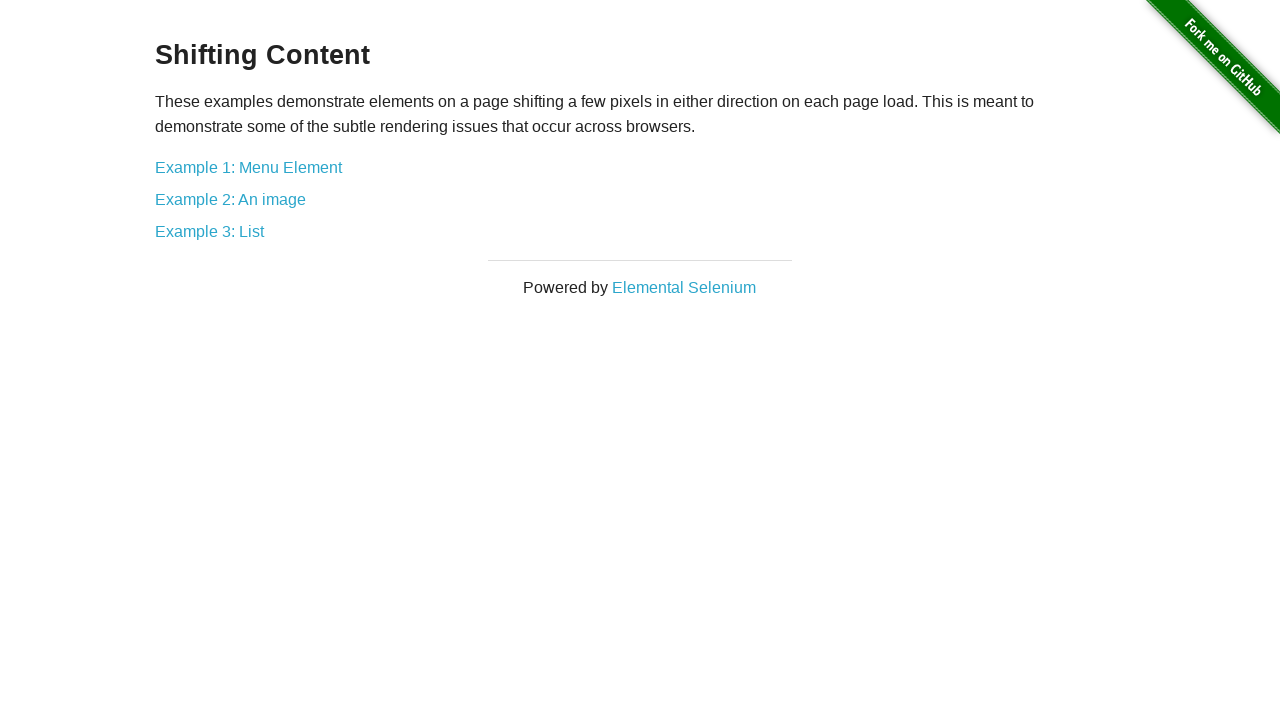

Clicked on 'Example 1: Menu Element' link at (248, 167) on a:text('Example 1: Menu Element')
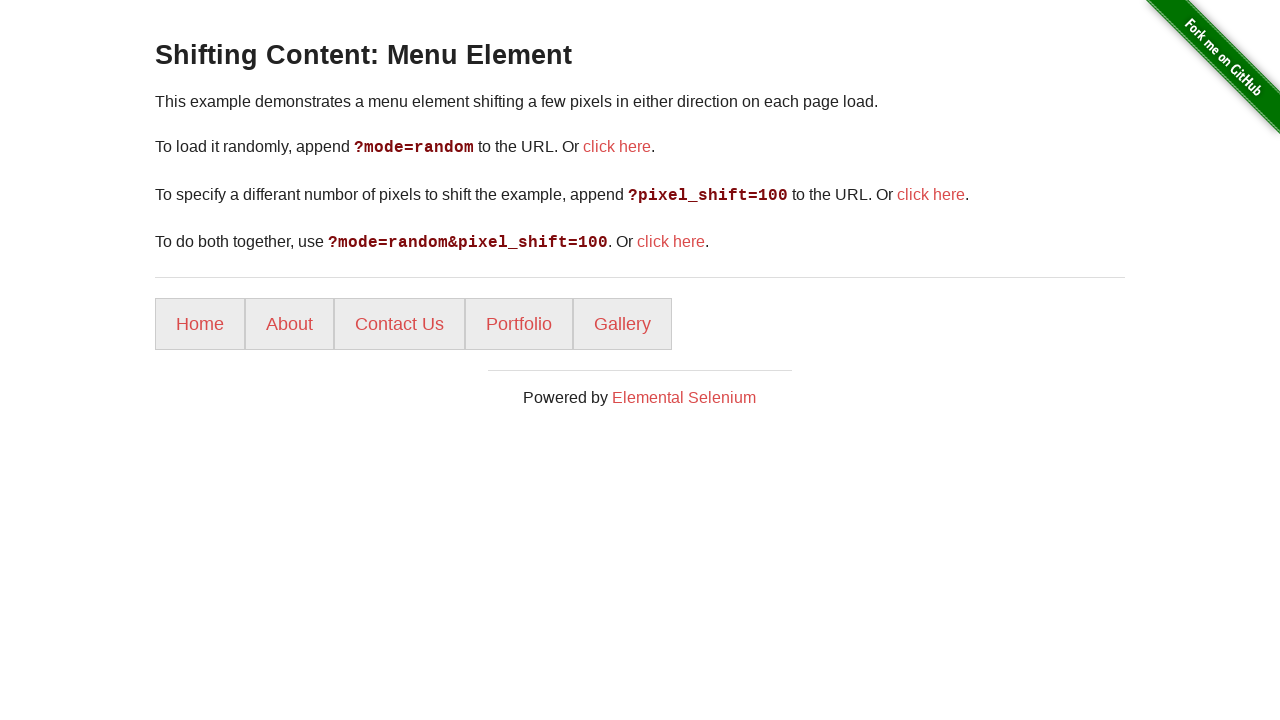

Menu items loaded and verified to be present on the page
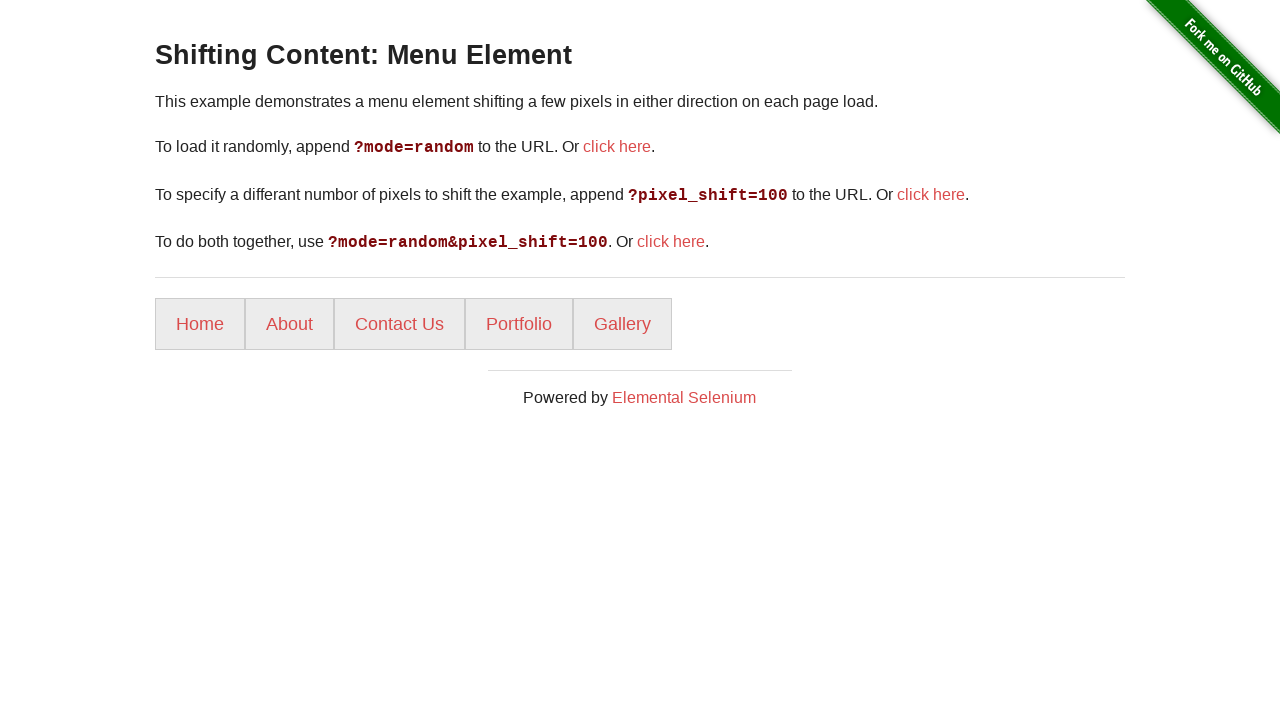

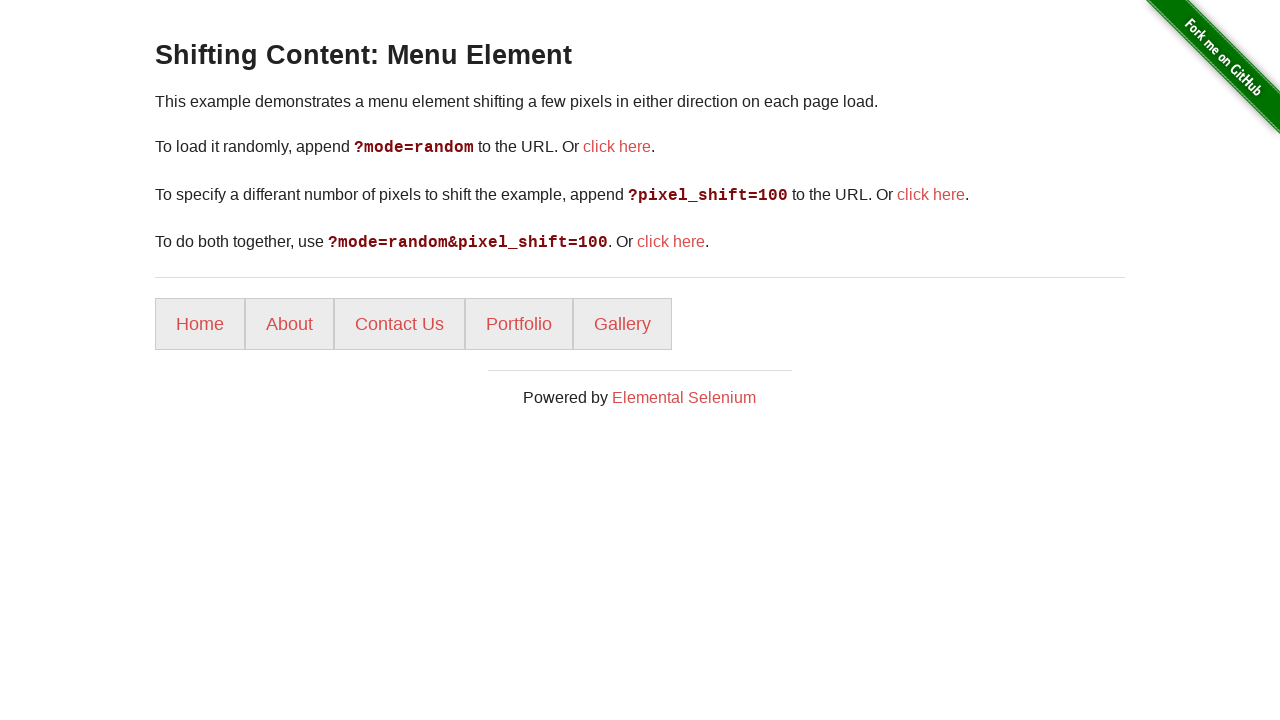